Clicks a button-like element and verifies the result text appears

Starting URL: https://www.qa-practice.com/elements/button/like_a_button

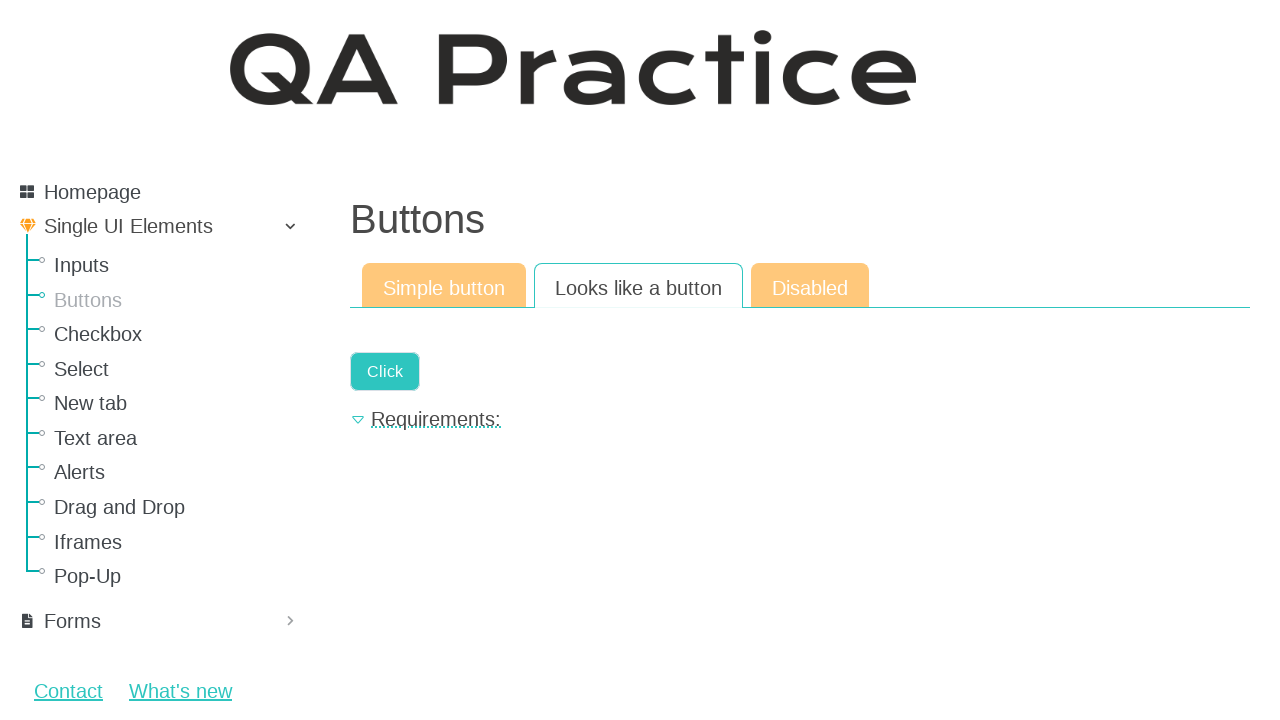

Clicked the button-like element with text 'Click' at (385, 372) on a:has-text('Click')
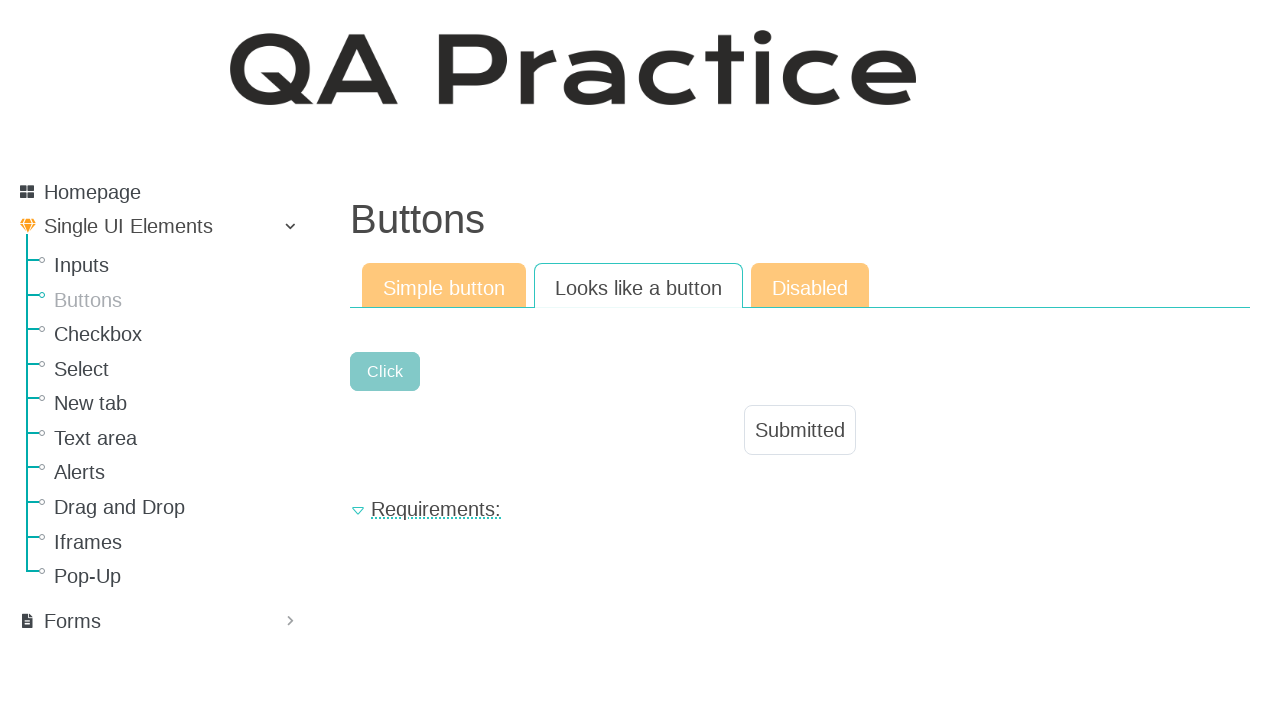

Verified that result text 'Submitted' appeared
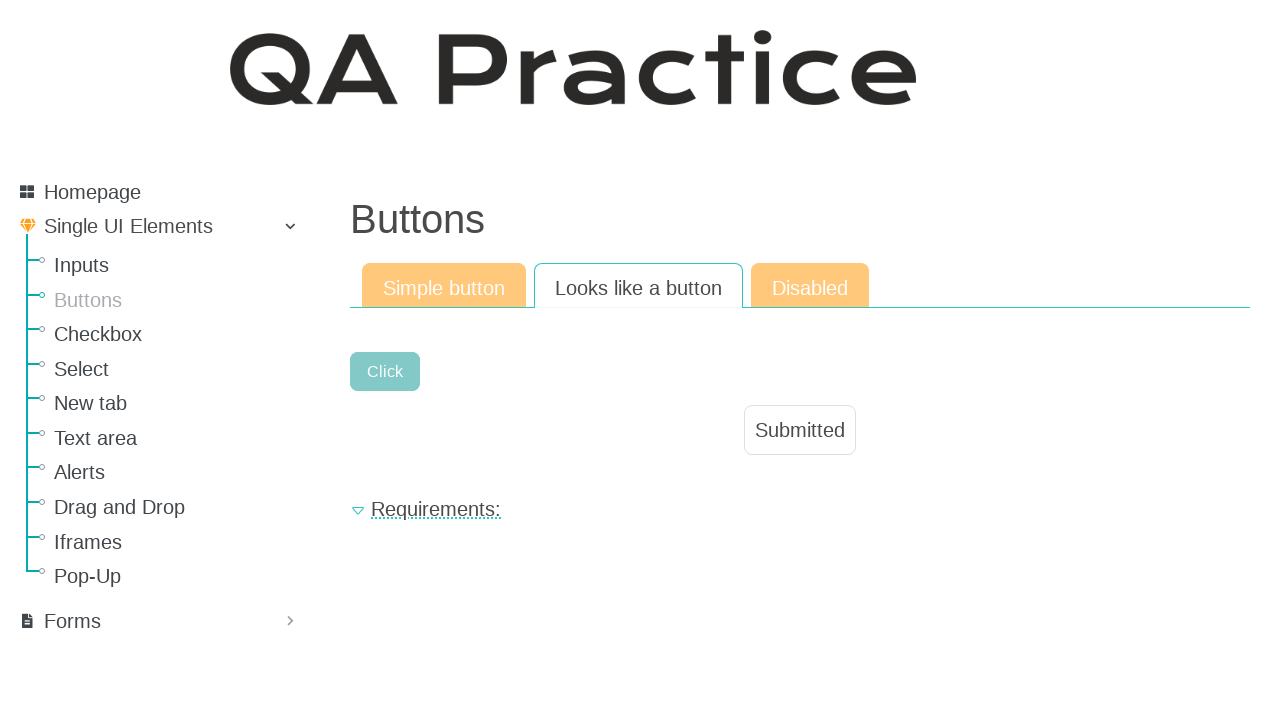

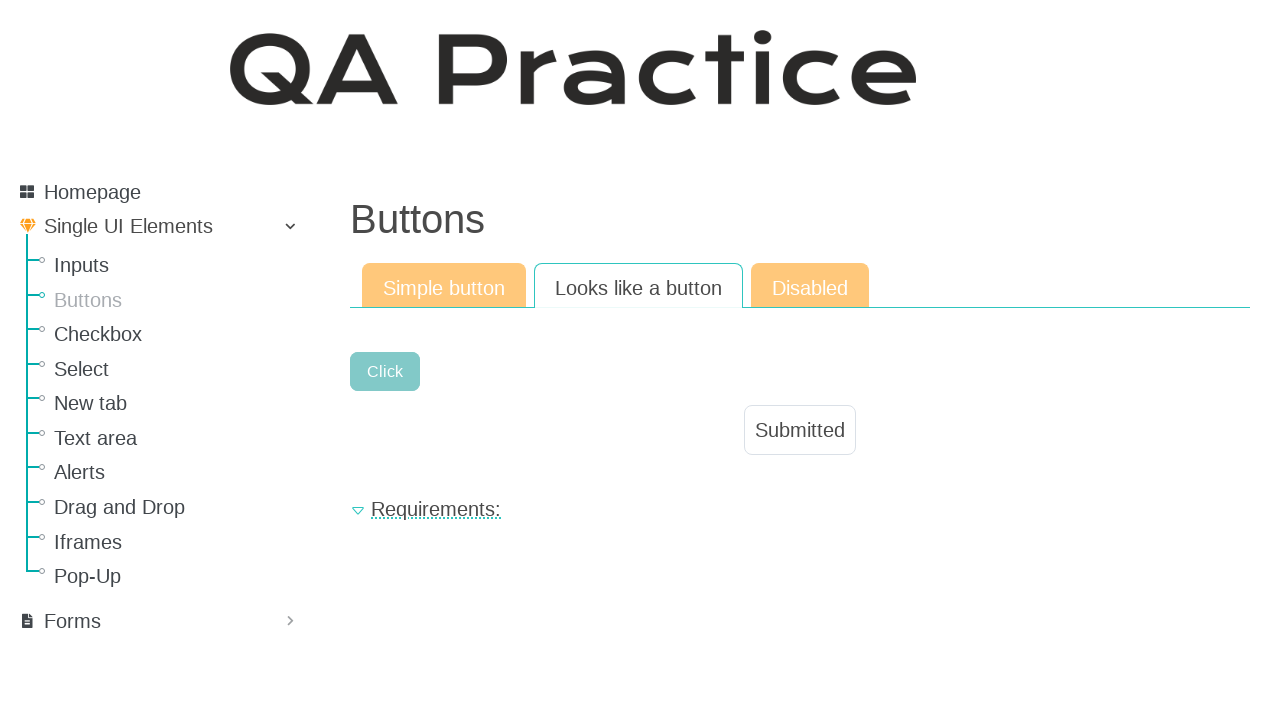